Tests working with multiple browser windows by clicking a link that opens a new window, then switching between windows and verifying the page titles.

Starting URL: https://the-internet.herokuapp.com/windows

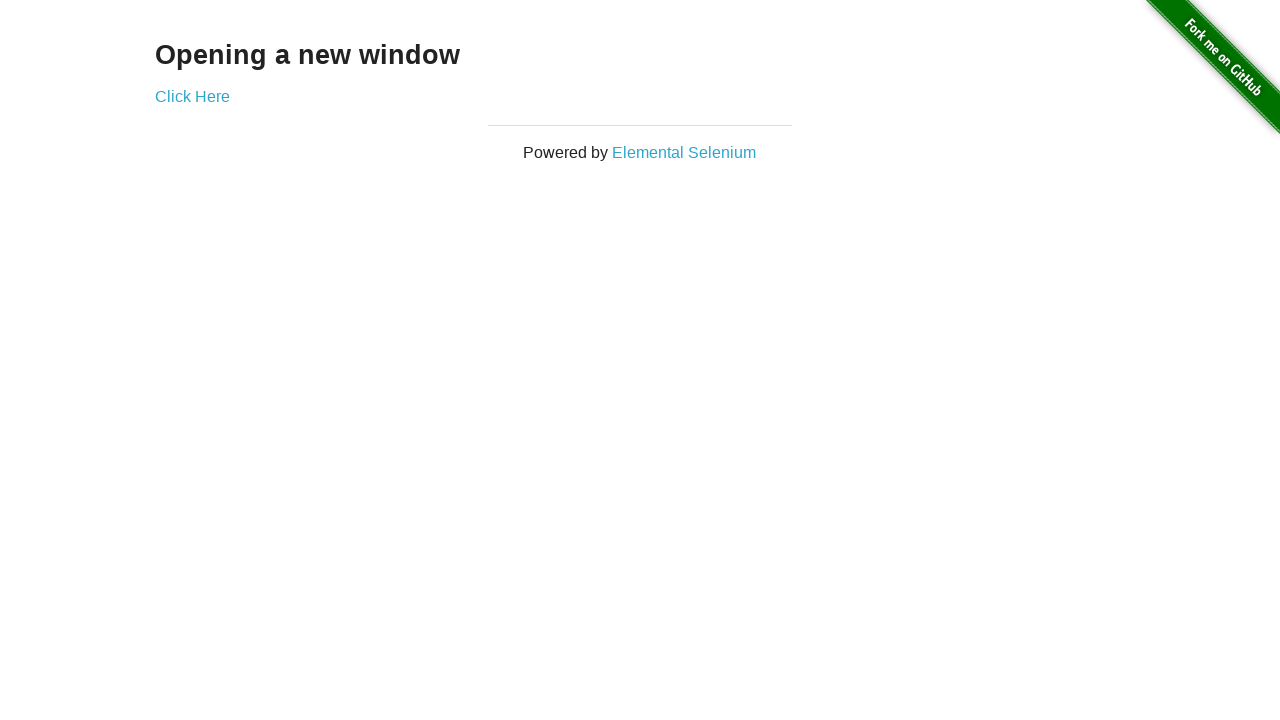

Clicked link that opens a new window at (192, 96) on .example a
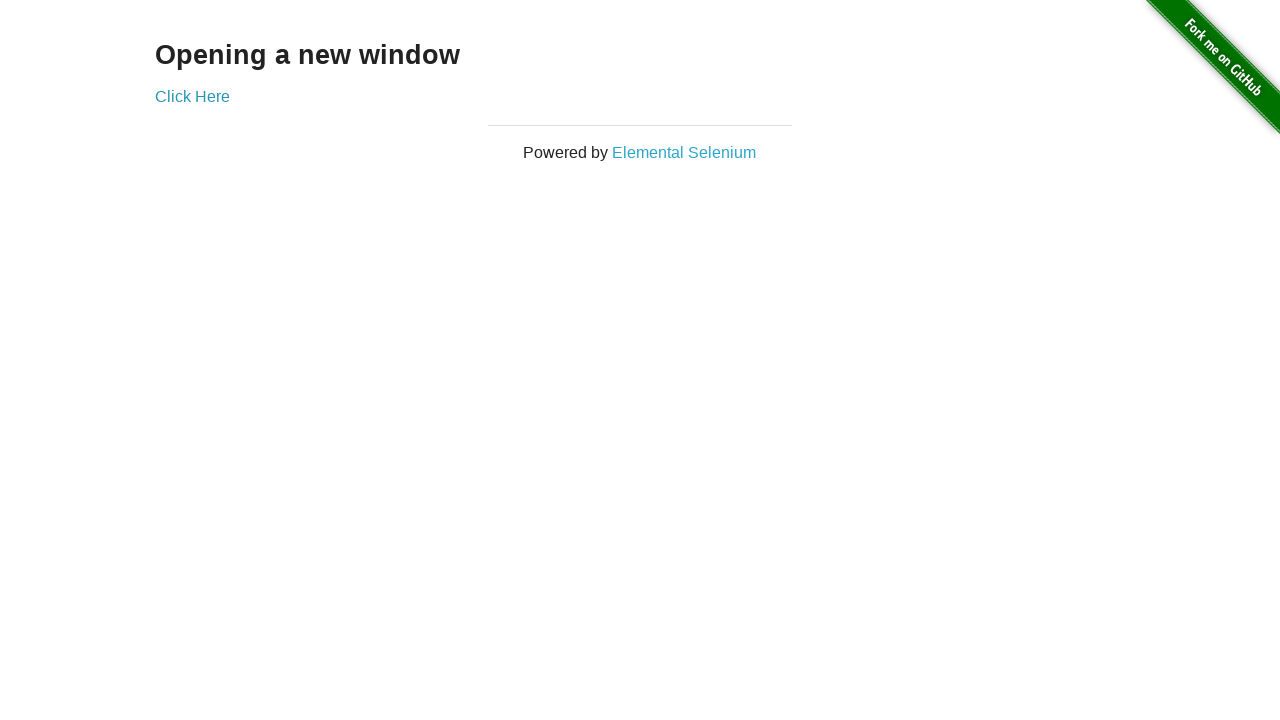

Captured new window page object
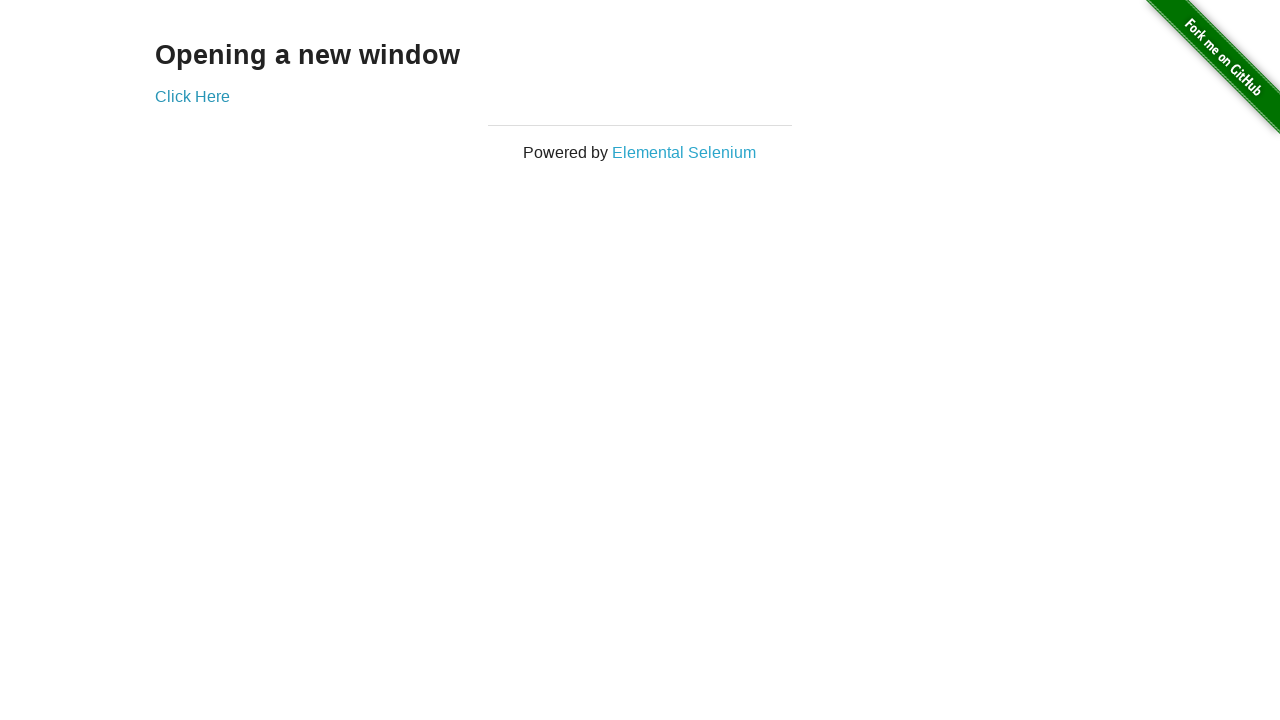

New window page fully loaded
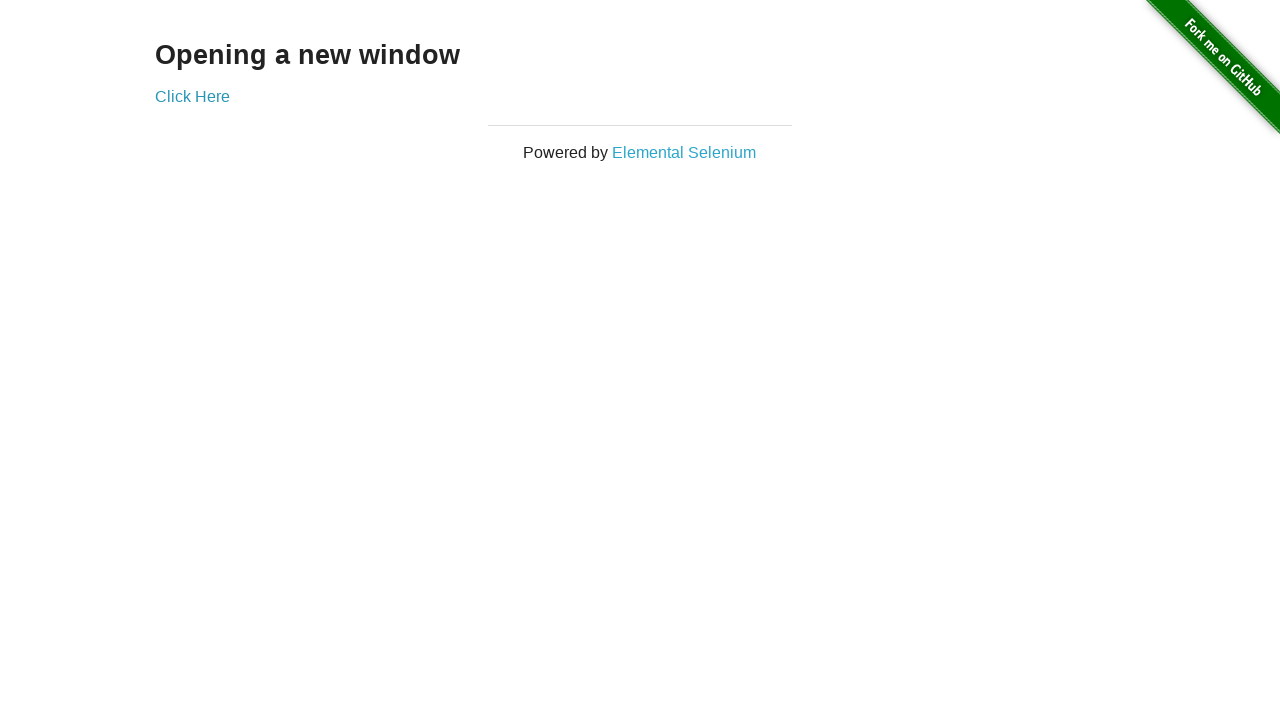

Verified original window title is 'The Internet'
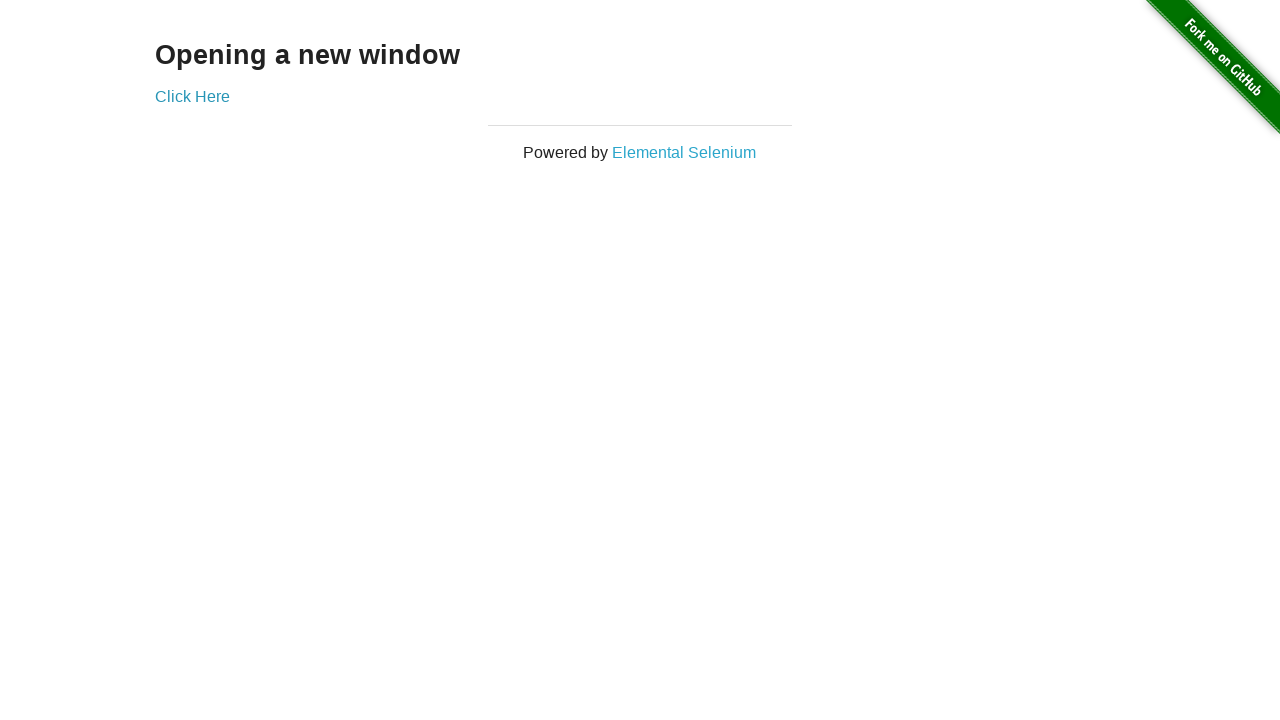

Verified new window title is 'New Window'
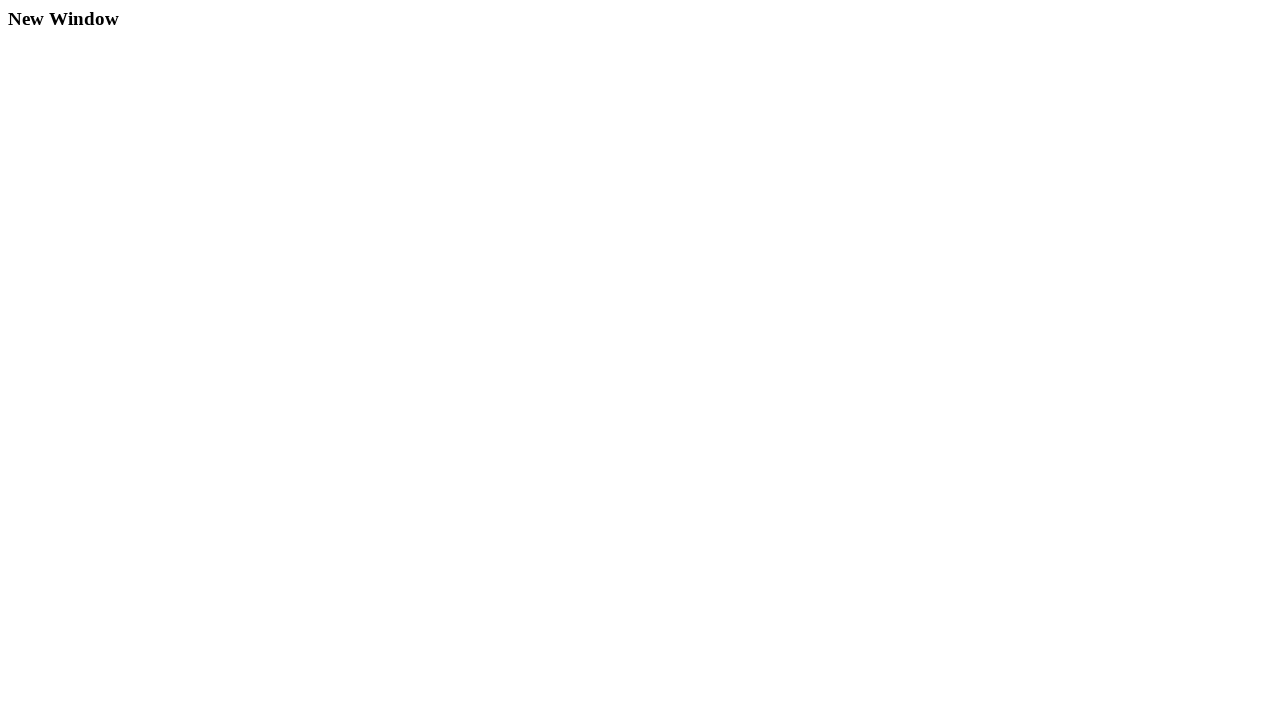

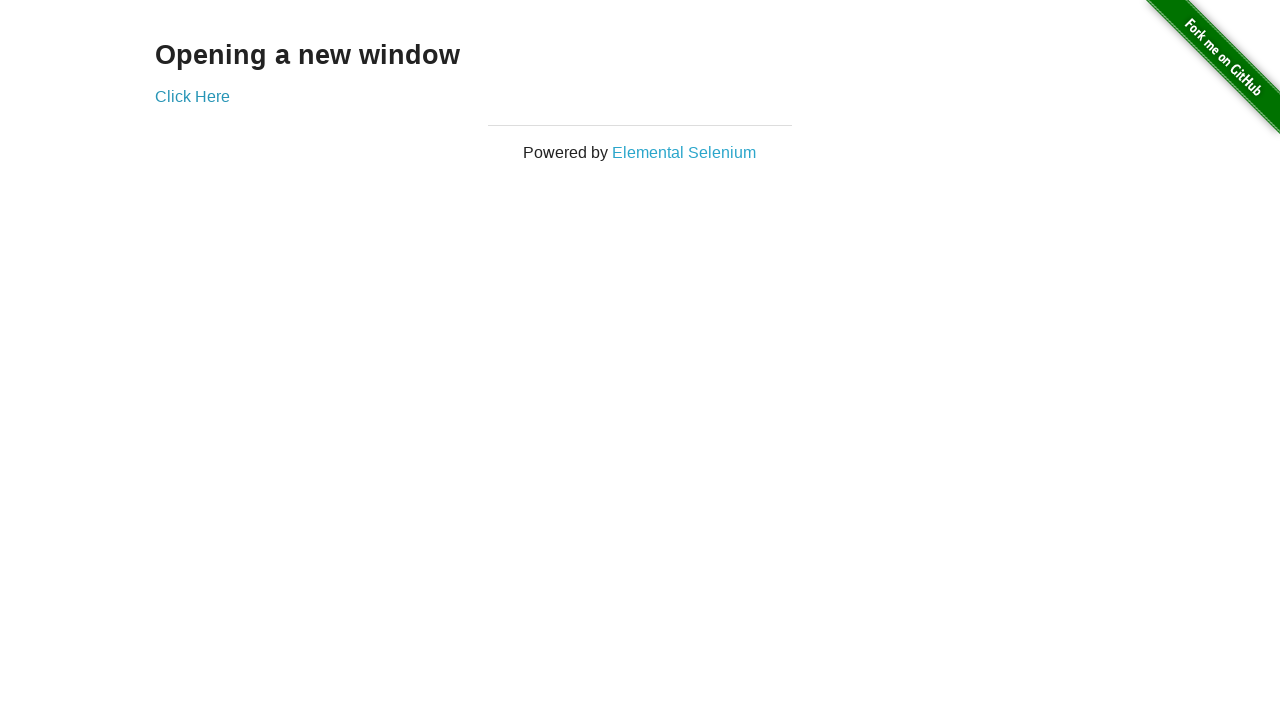